Tests drag-and-drop functionality on the jQuery UI draggable demo page by switching to the iframe containing the draggable element and dragging it by an offset of 100x100 pixels.

Starting URL: https://jqueryui.com/draggable/

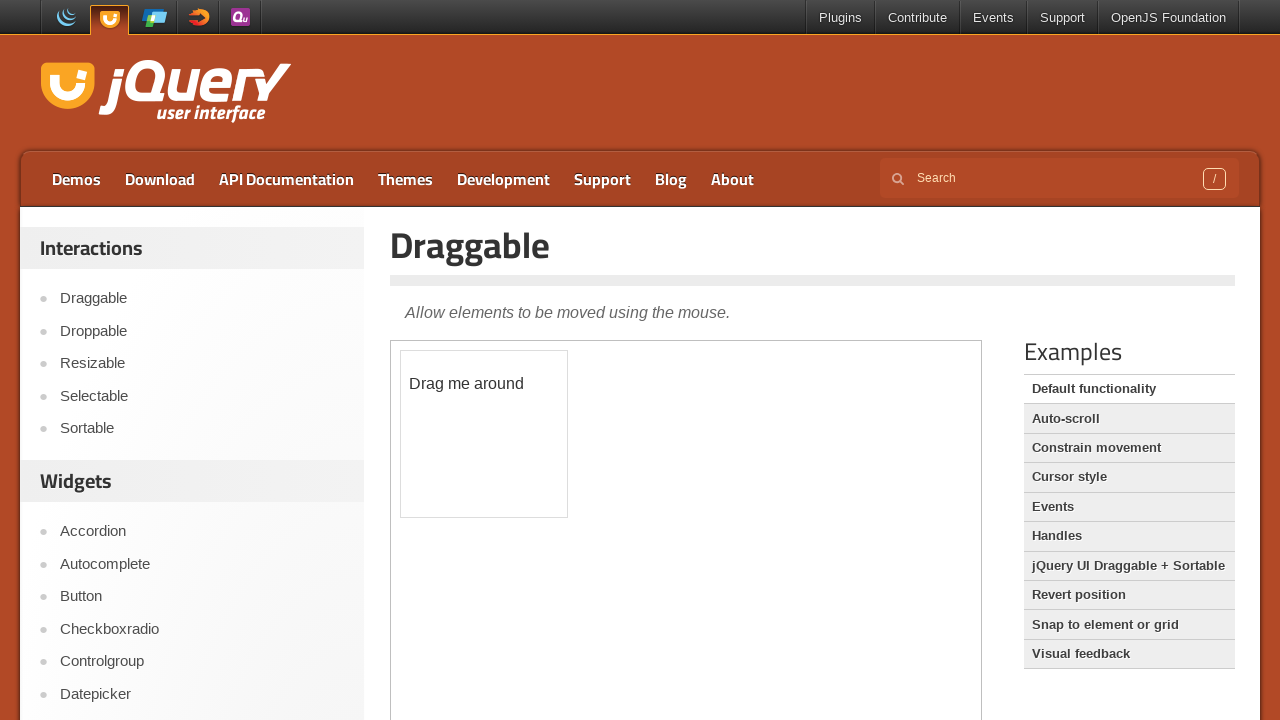

Located the demo iframe containing draggable element
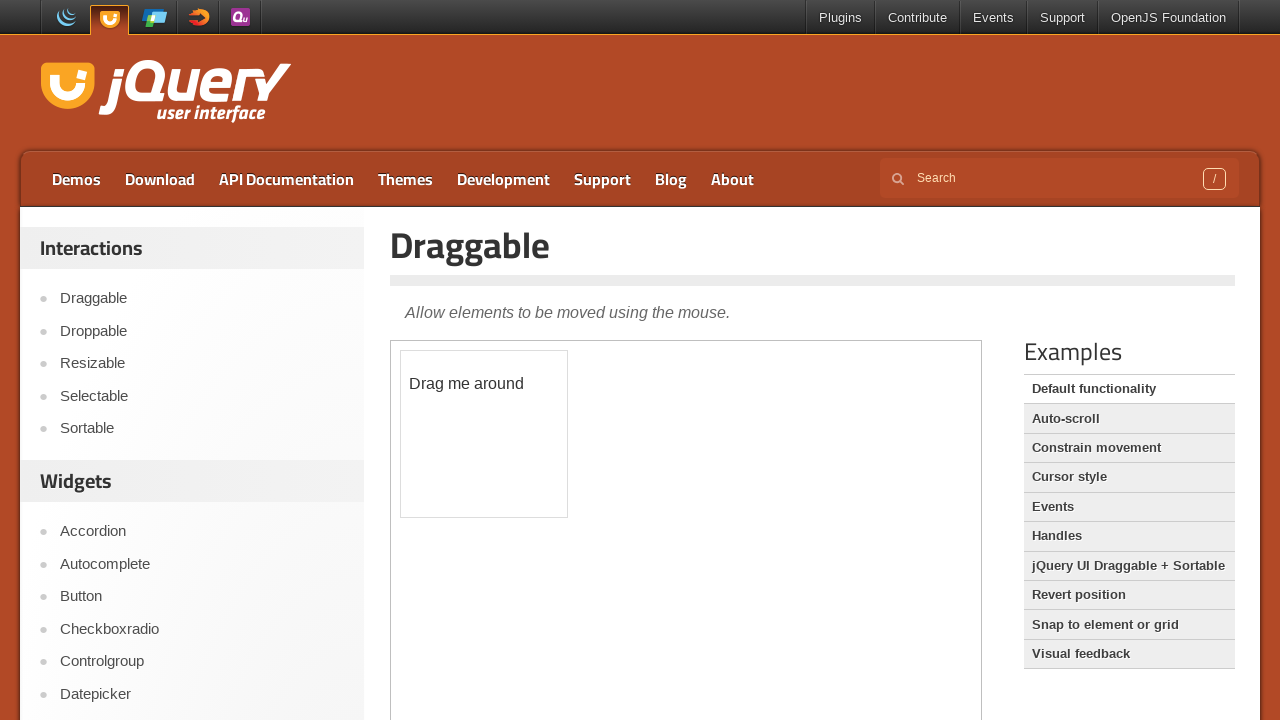

Located the draggable element within the iframe
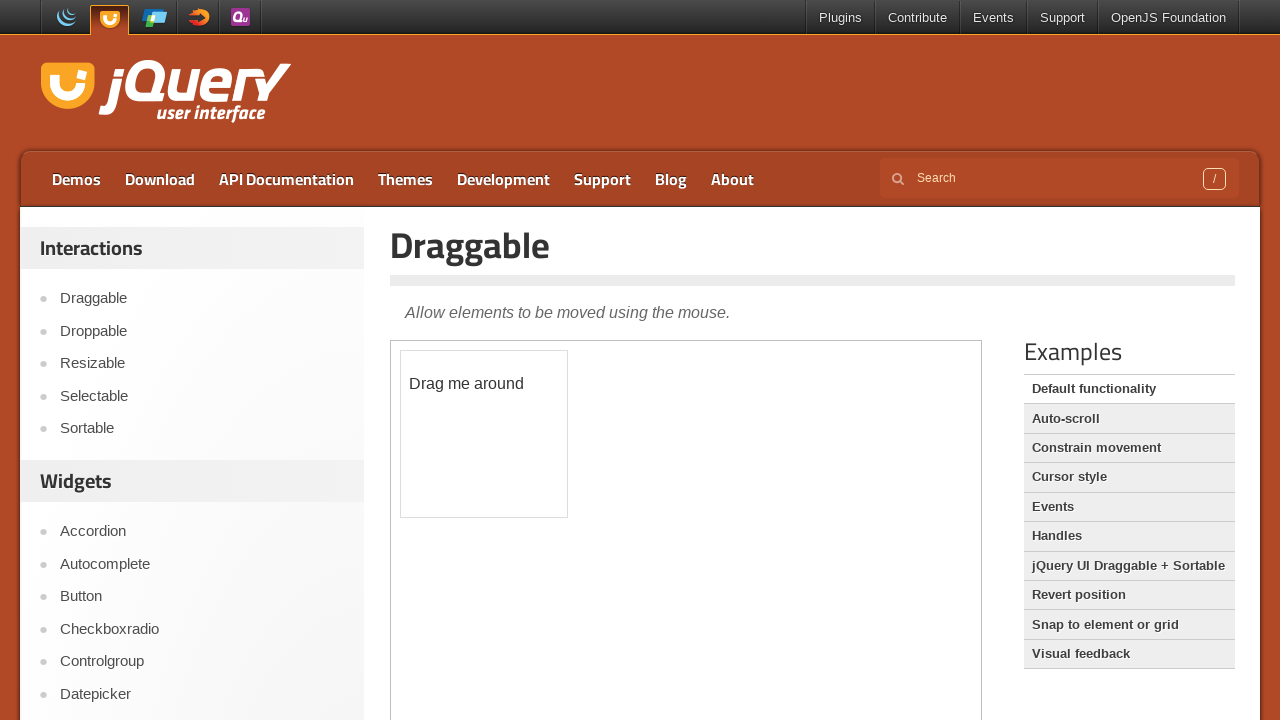

Draggable element is now visible
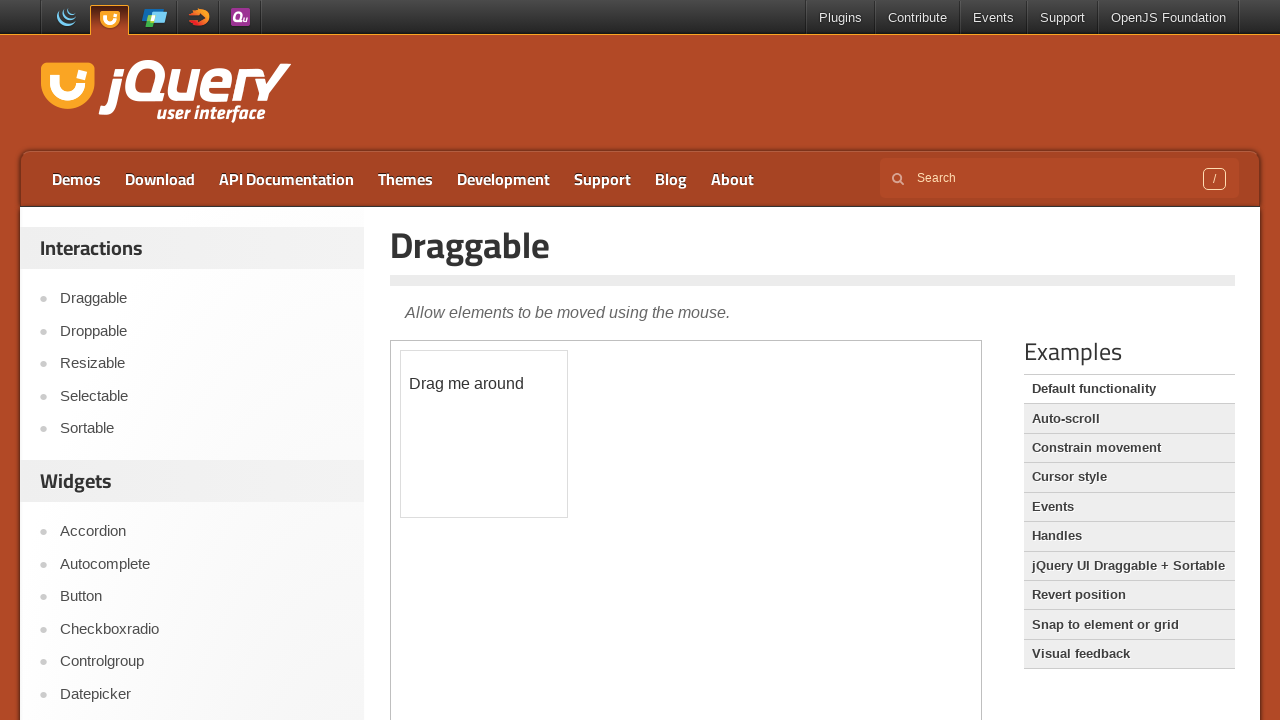

Retrieved bounding box of the draggable element
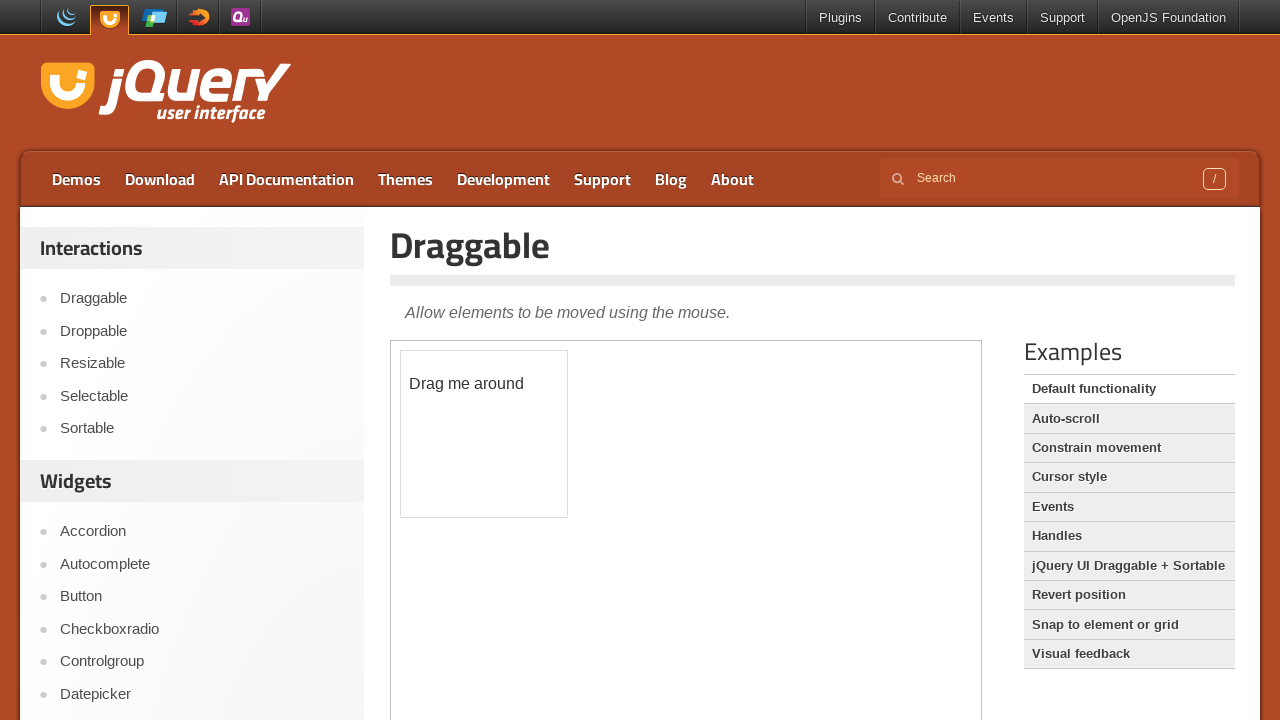

Moved mouse to the center of the draggable element at (484, 434)
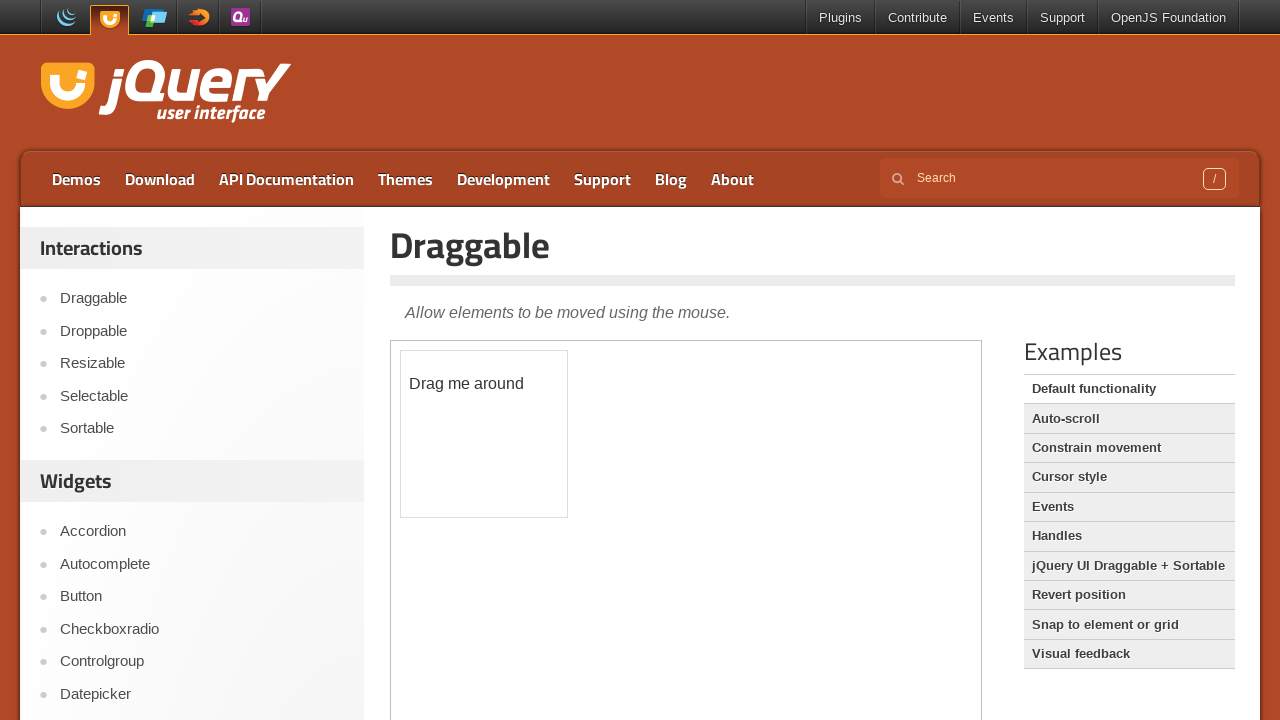

Pressed down the mouse button at (484, 434)
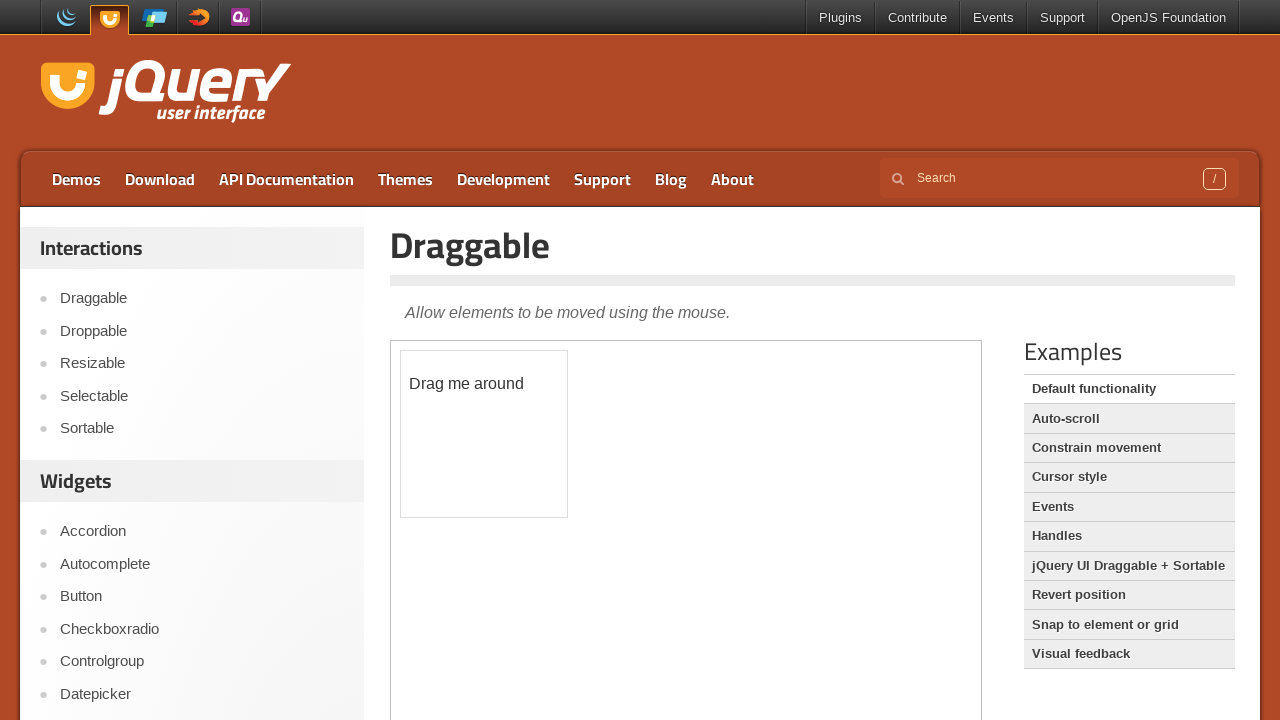

Dragged the element by 100x100 pixel offset at (584, 534)
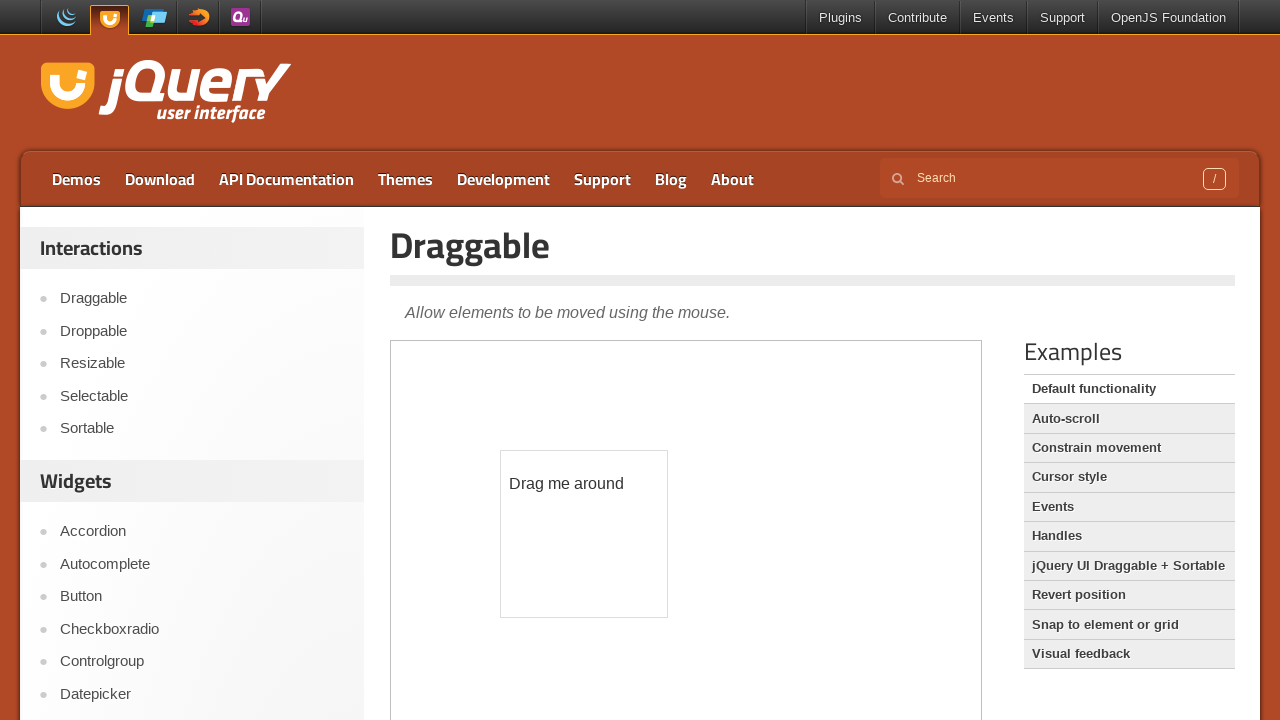

Released the mouse button to complete drag-and-drop at (584, 534)
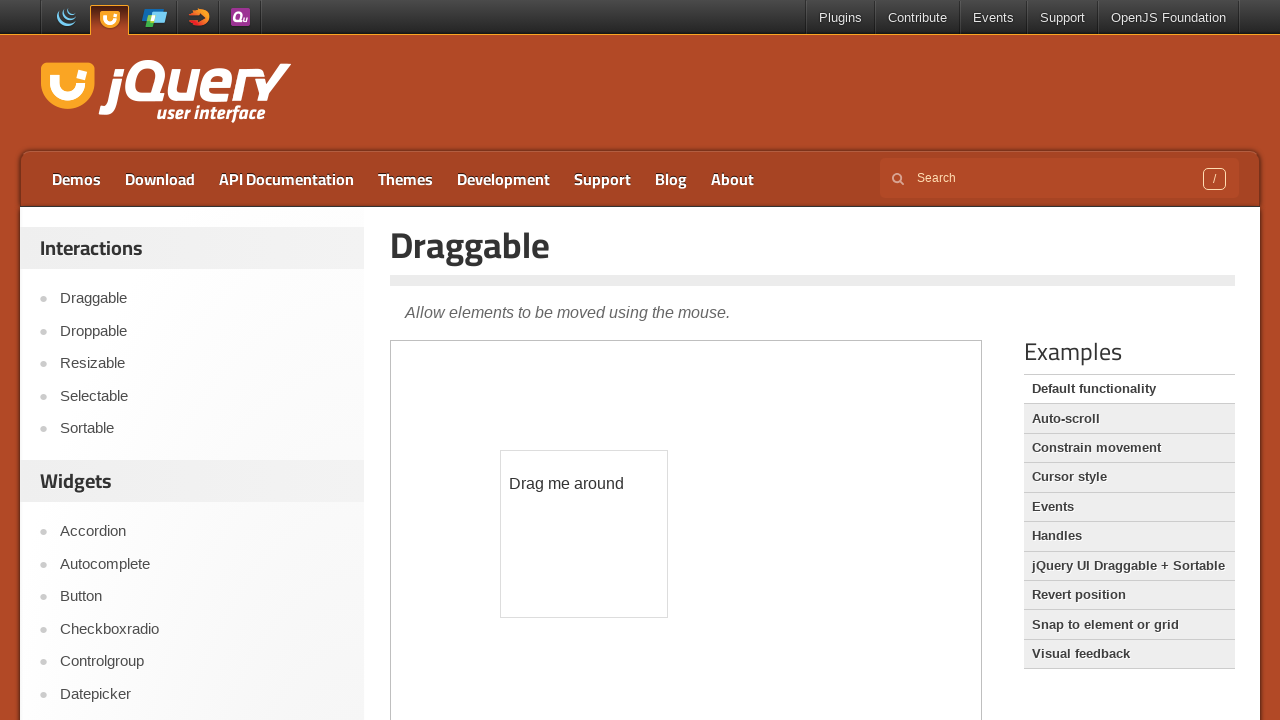

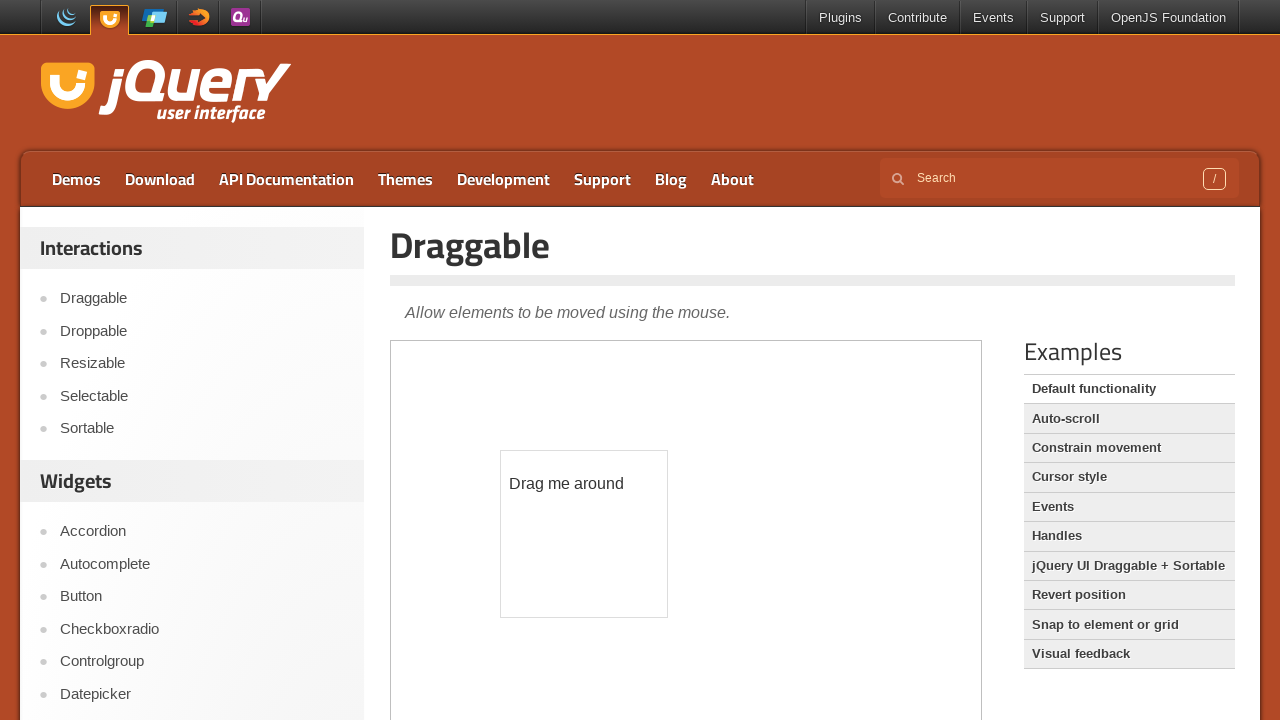